Navigates to the Heroku test app and scrolls to the Shadow DOM link element using JavaScript

Starting URL: https://the-internet.herokuapp.com/

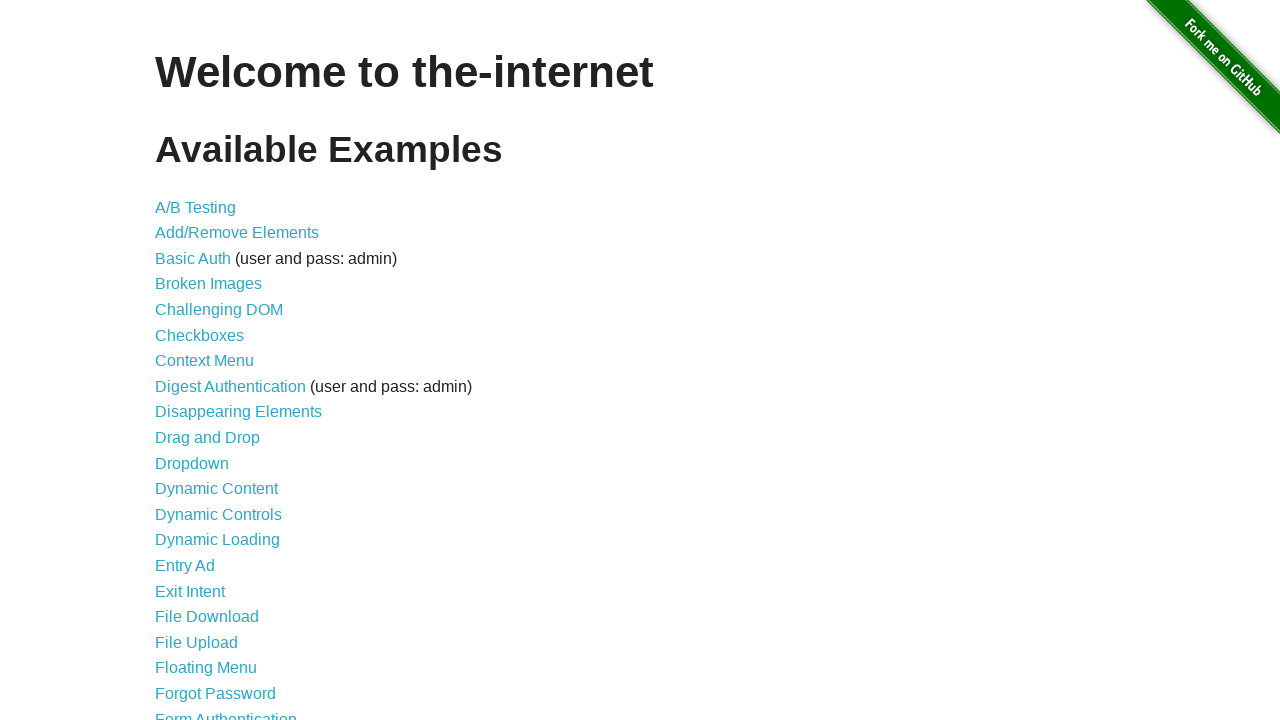

Navigated to Heroku test app homepage
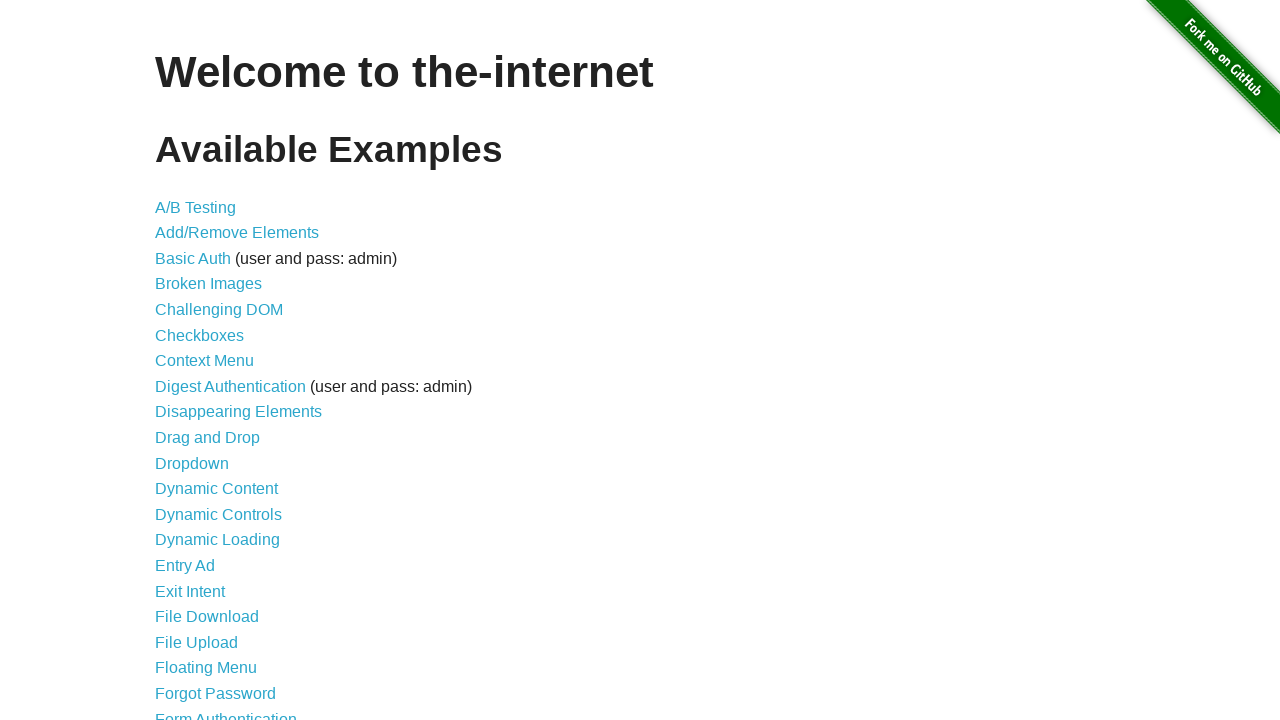

Located Shadow DOM link element
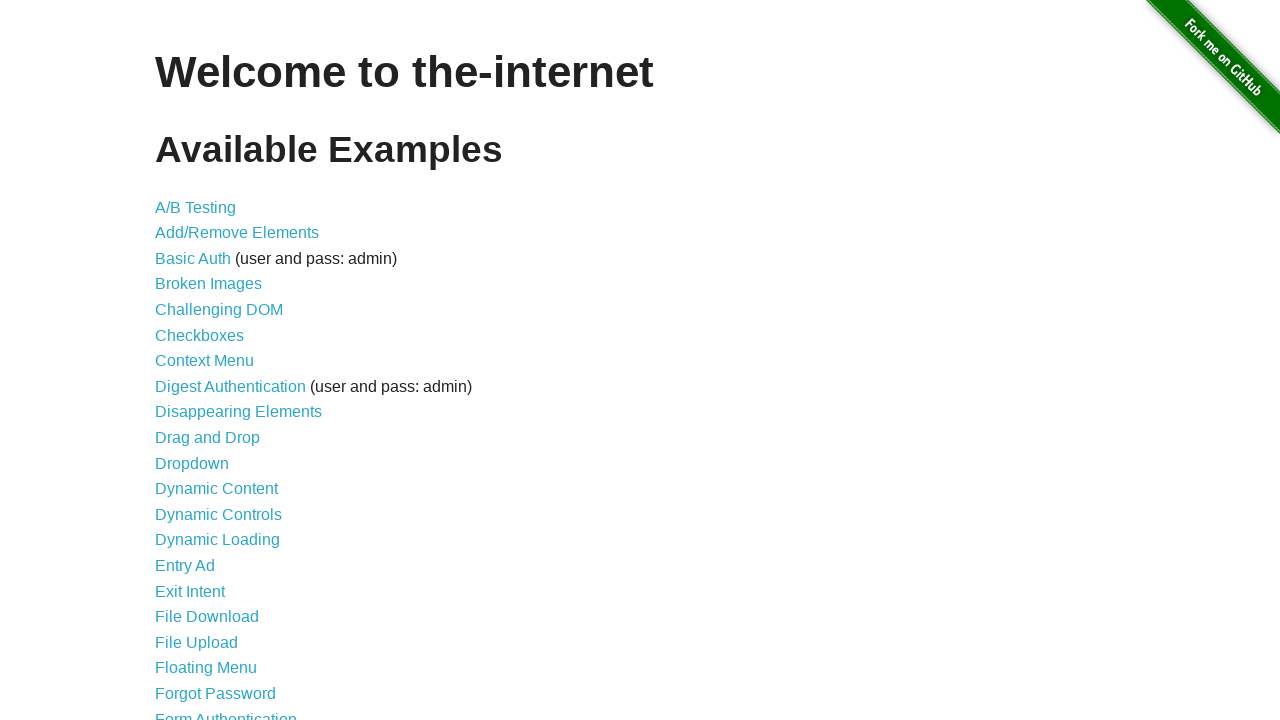

Scrolled to Shadow DOM link element using JavaScript
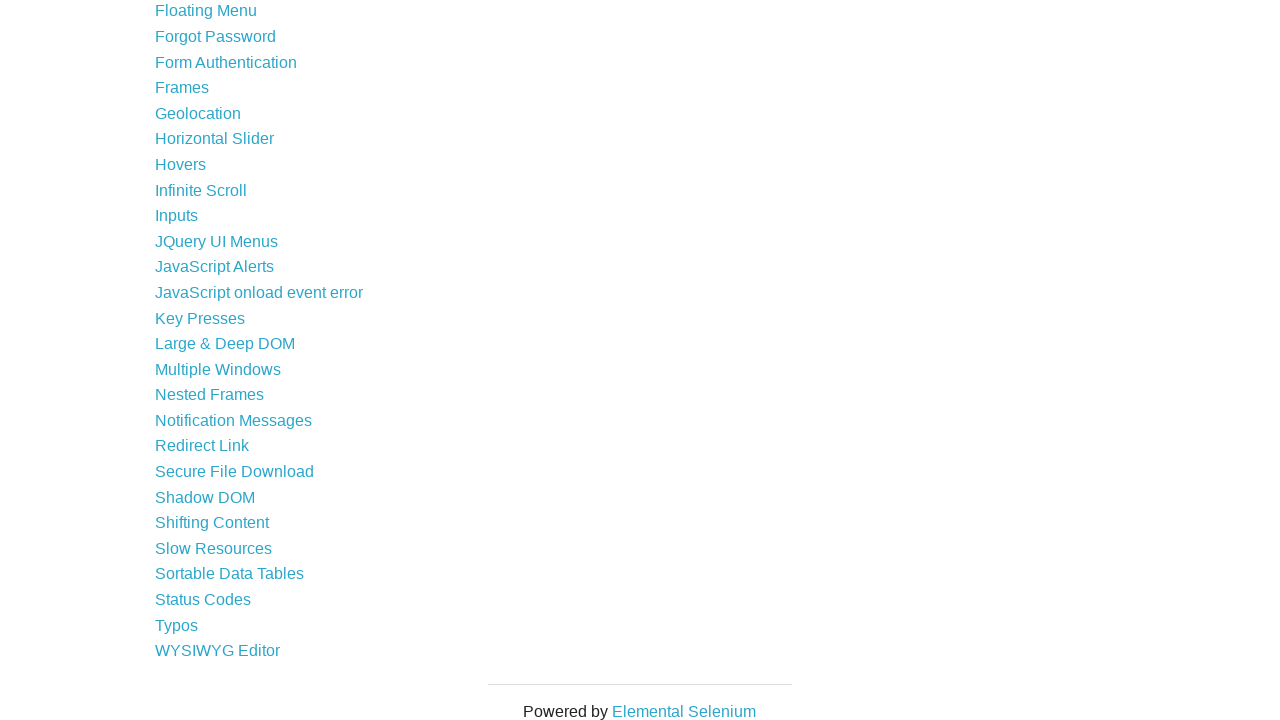

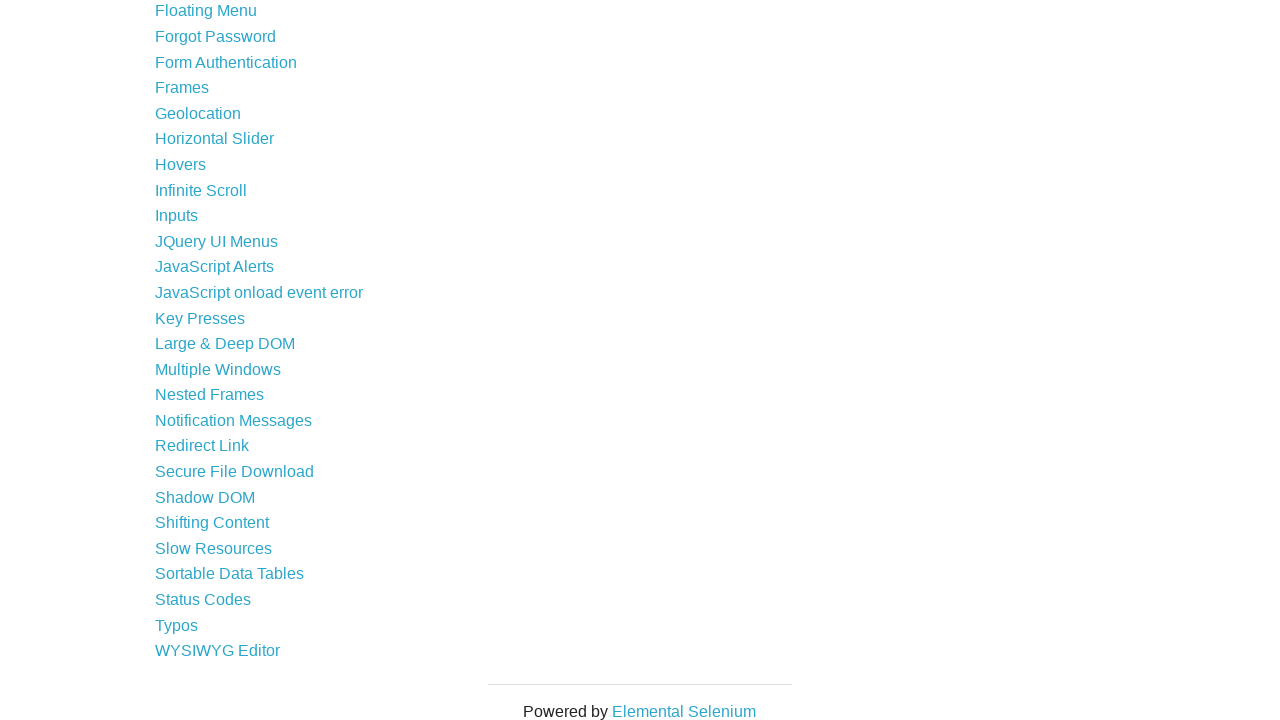